Tests dynamic loading examples by clicking on different example links and verifying the page headers

Starting URL: https://the-internet.herokuapp.com/dynamic_loading

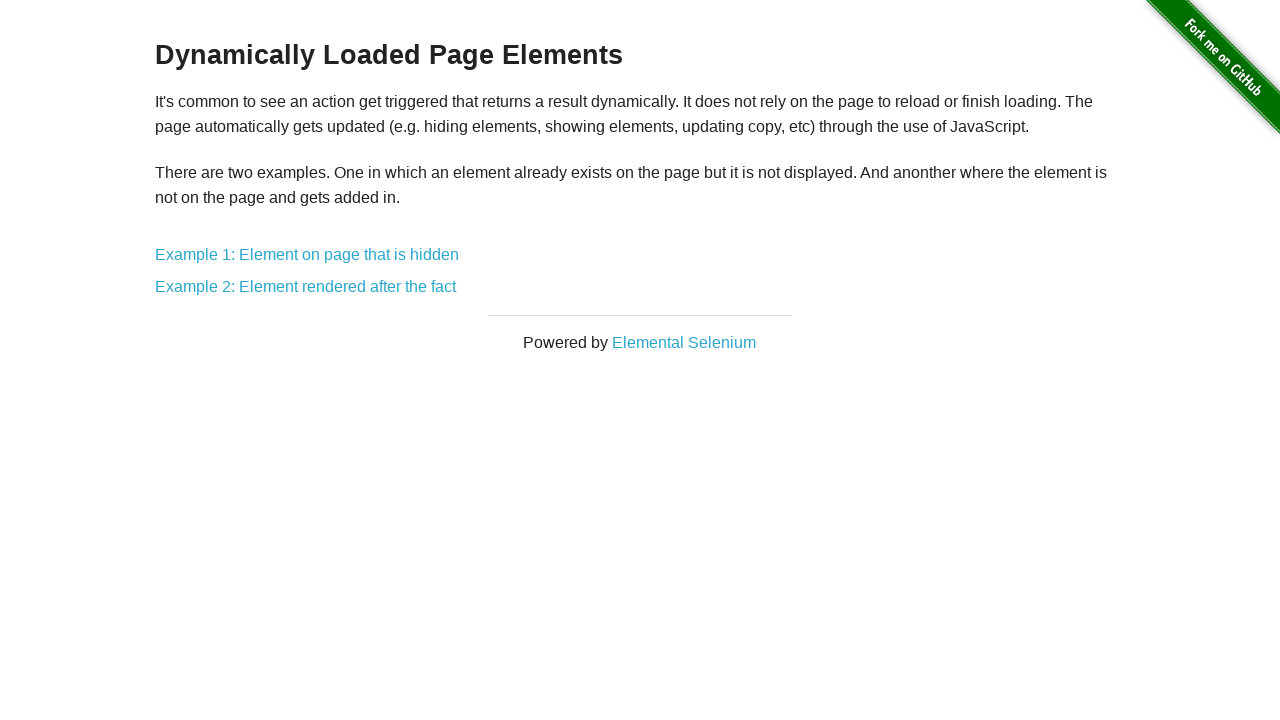

Clicked on Example 1: Element on page that is hidden link at (307, 255) on text=Example 1: Element on page that is hidden
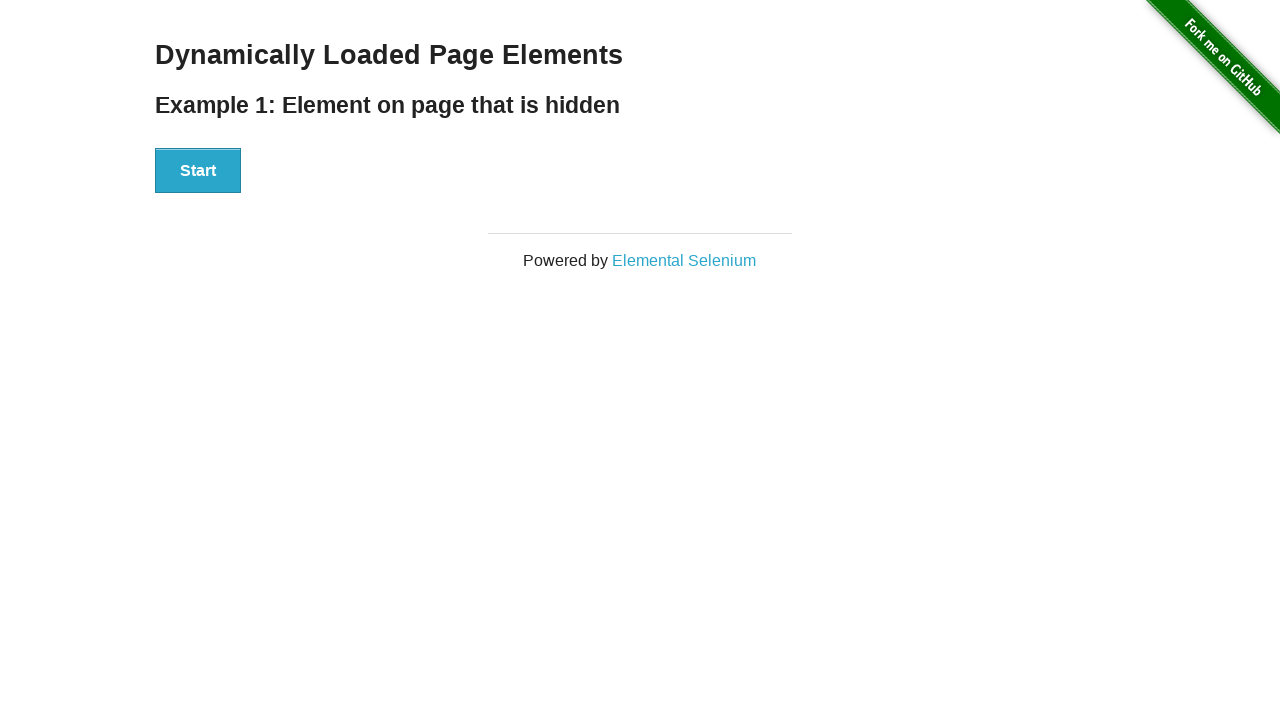

Verified Example 1 page loaded with 'Dynamically Loaded Page Elements' header
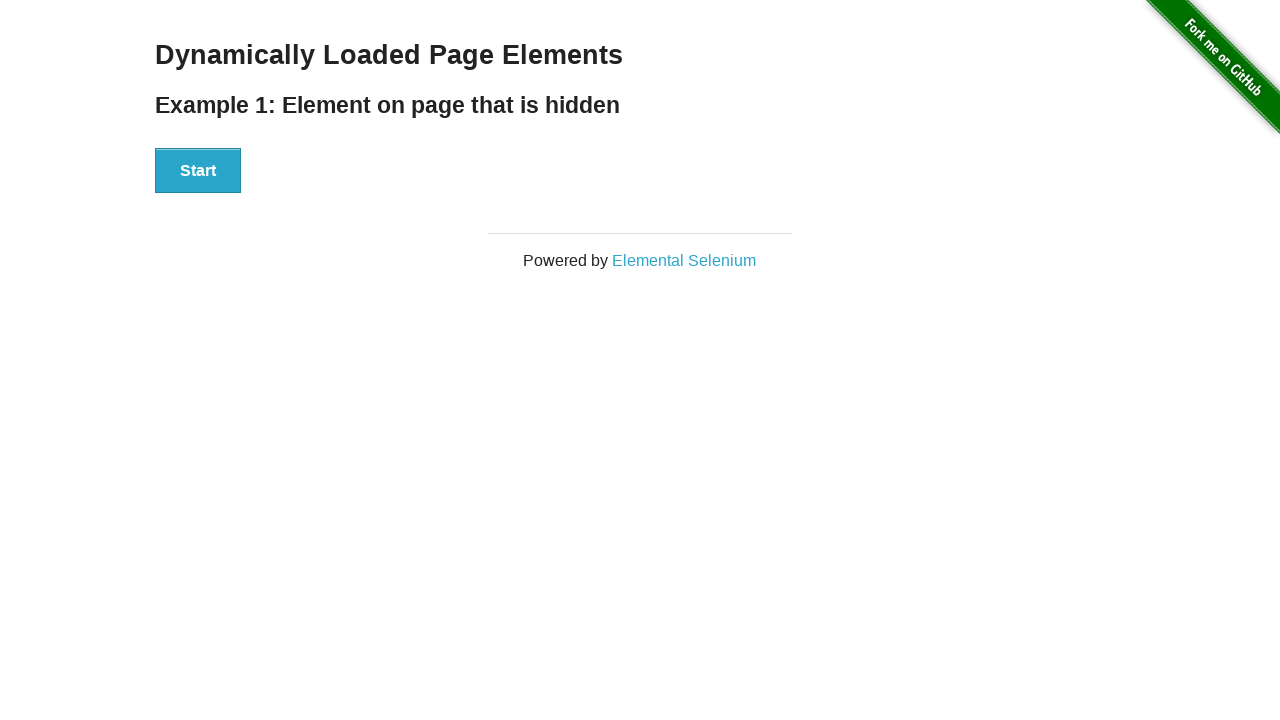

Navigated back to dynamic loading main page
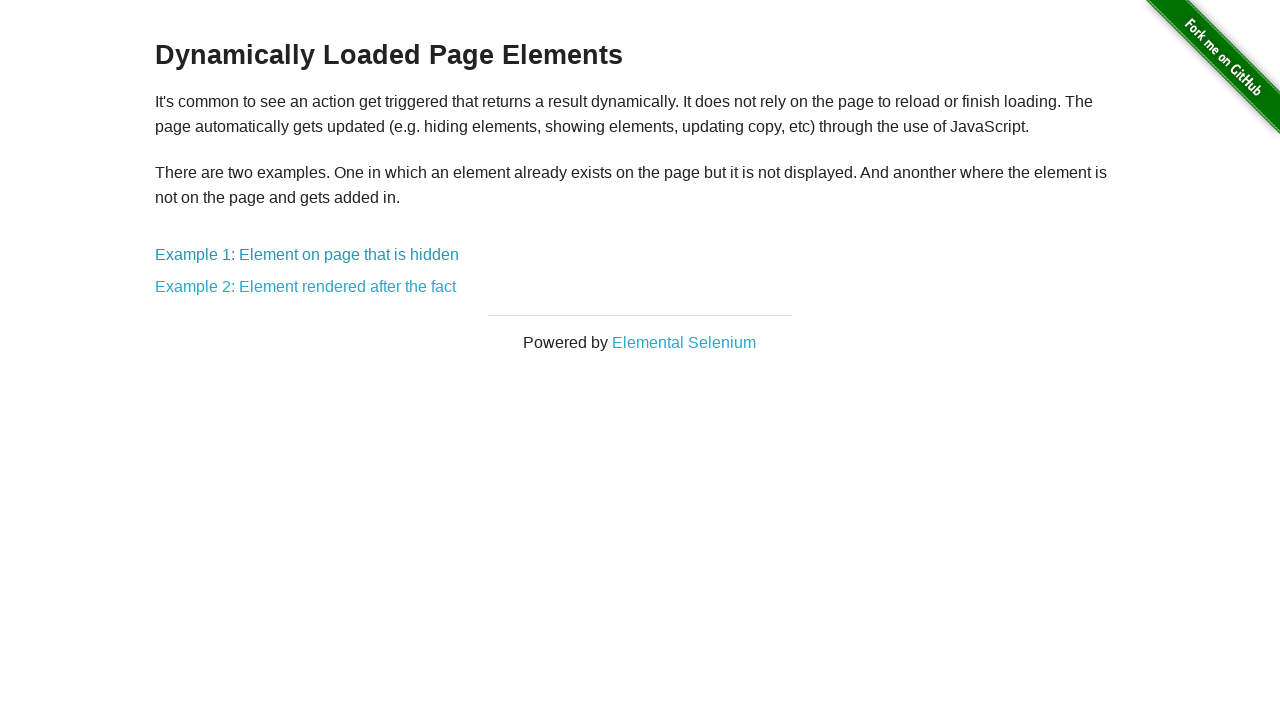

Clicked on Example 2 link using partial text match 'fact' at (306, 287) on a:has-text('fact')
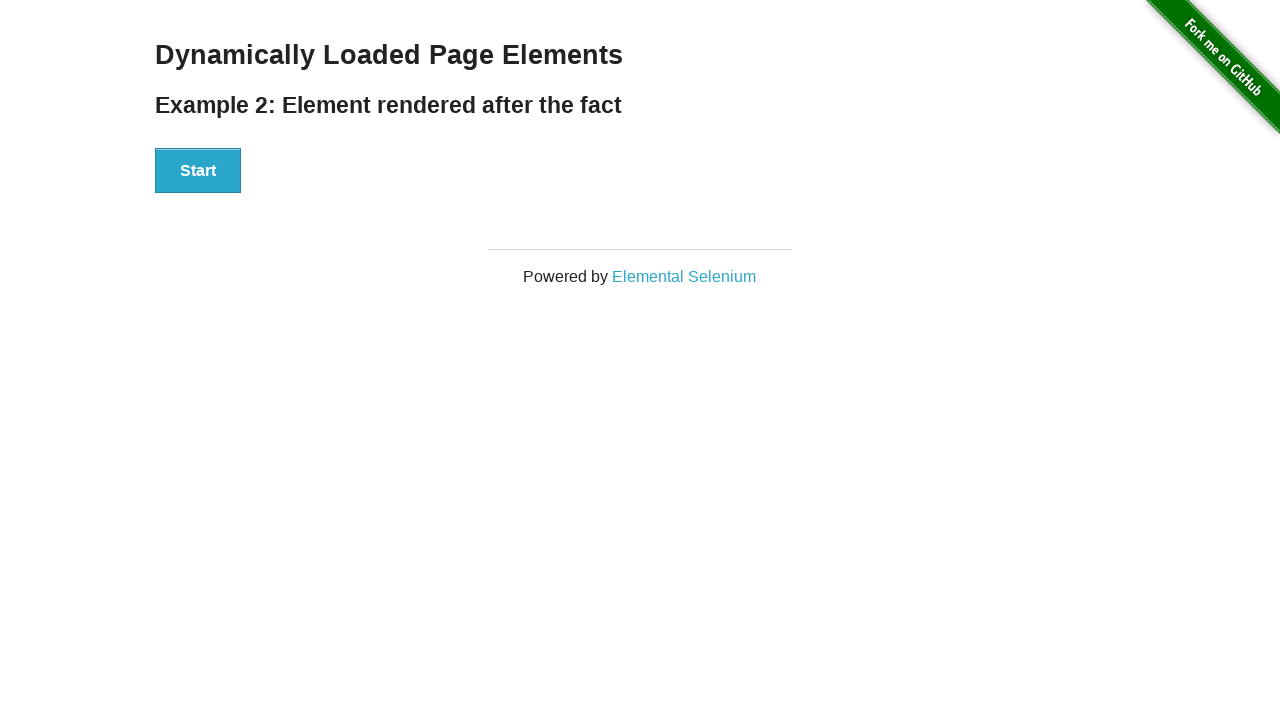

Verified Example 2 page loaded with 'Element rendered after the fact' header
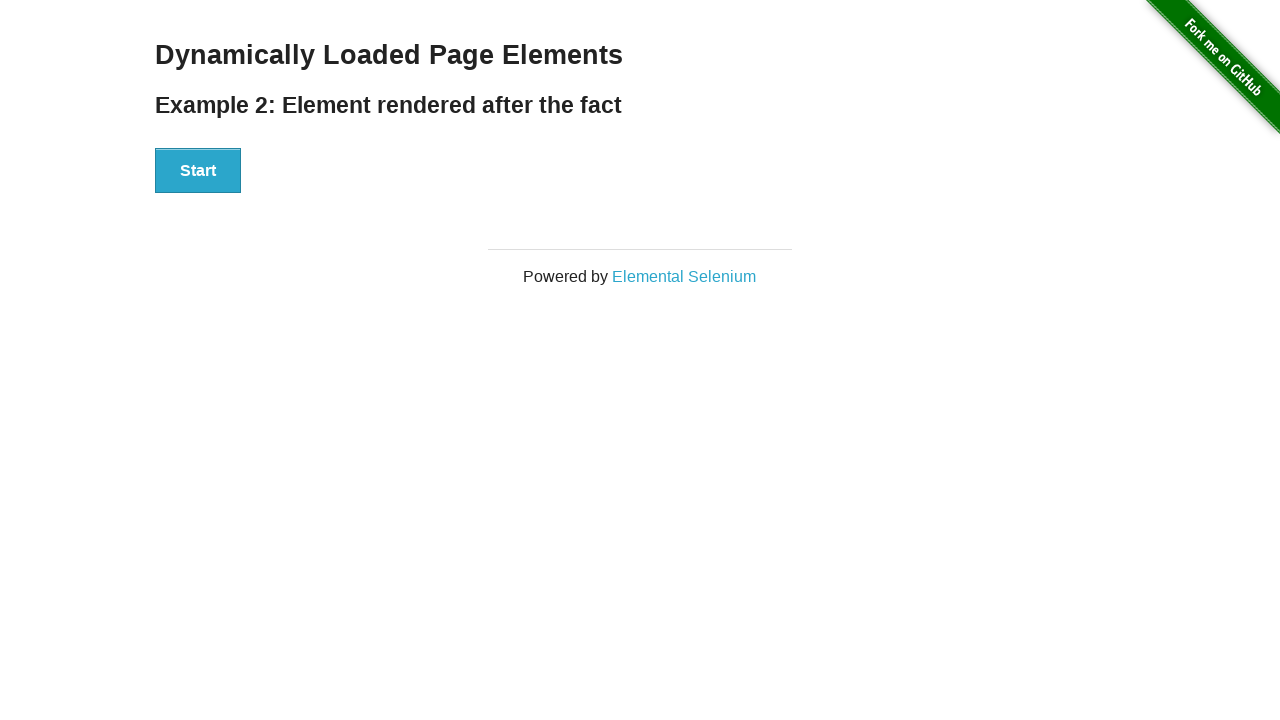

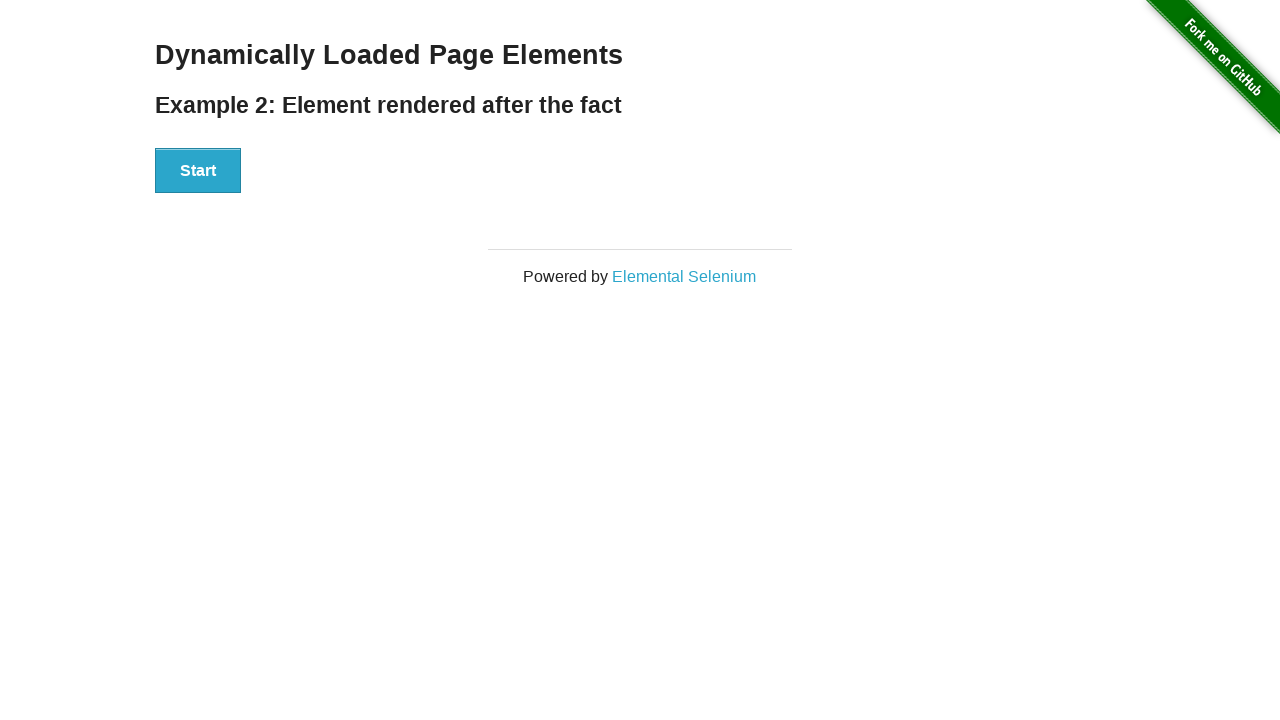